Tests keyboard input functionality by navigating to the Key Presses page and pressing keys 1-4, verifying each key press is registered on the page

Starting URL: http://the-internet.herokuapp.com/

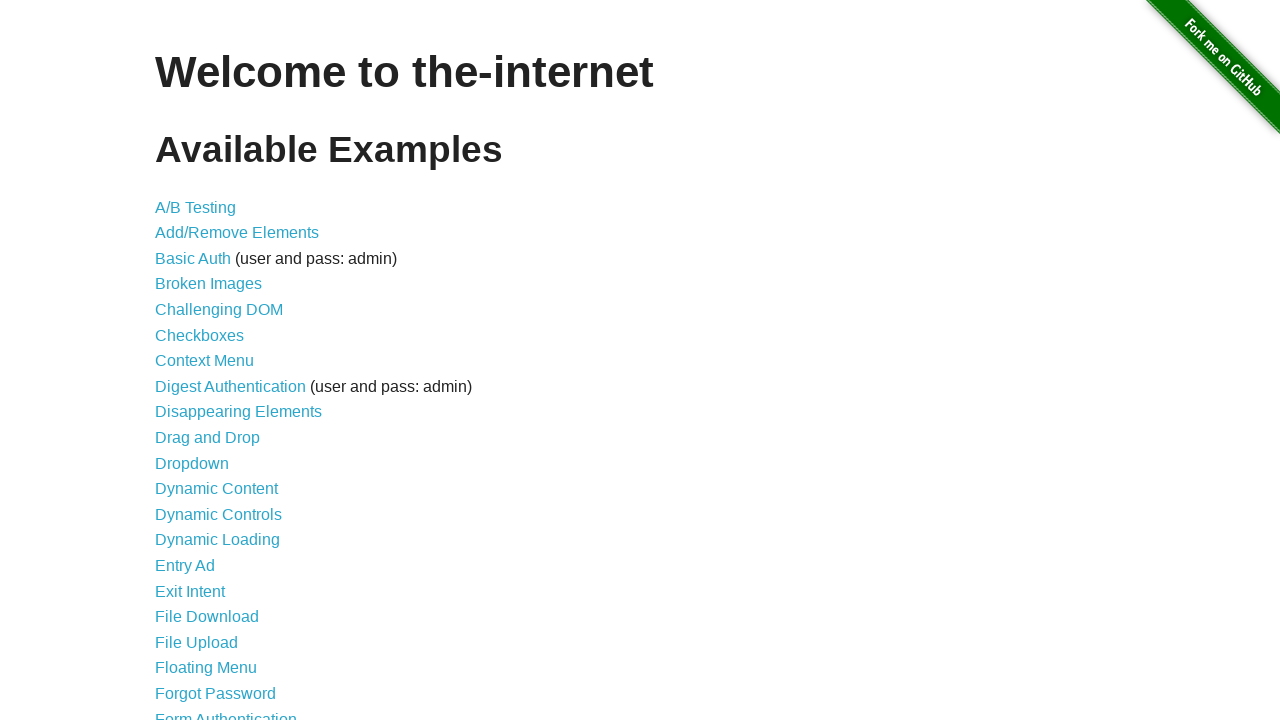

Clicked on Key Presses link (31st item in the list) at (200, 360) on xpath=//*[@id="content"]/ul/li[31]/a
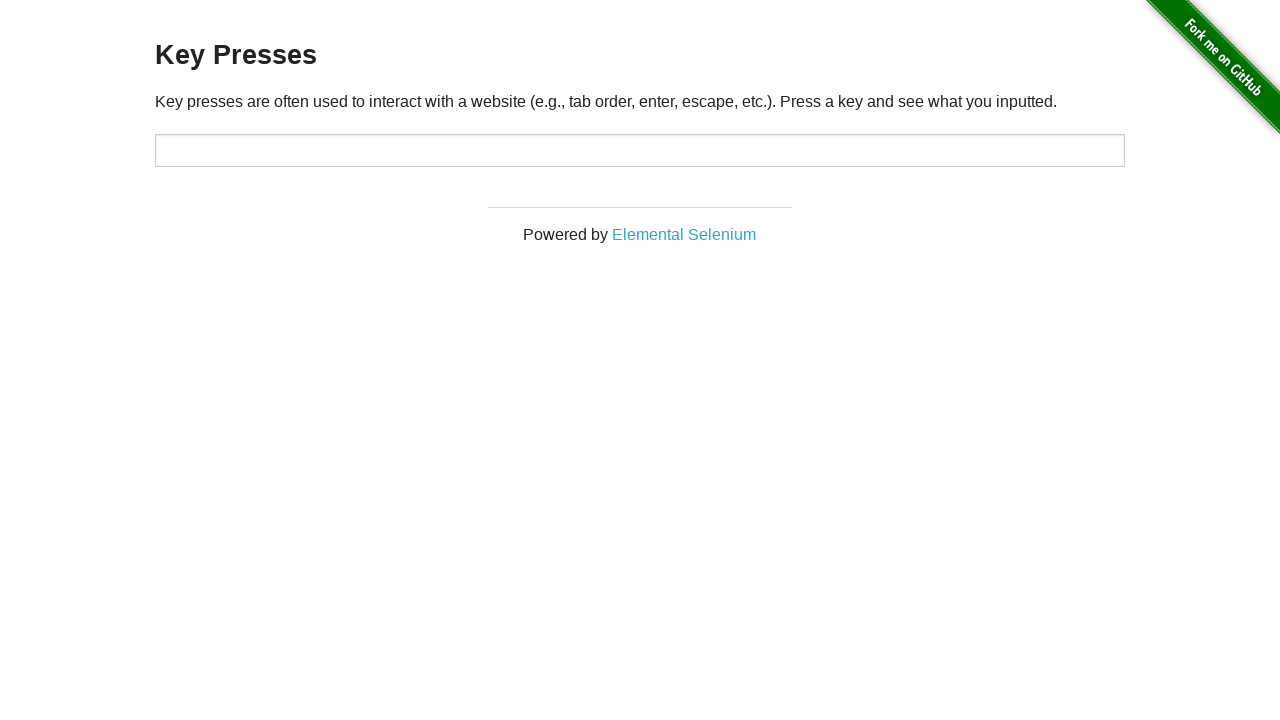

Key Presses page loaded with networkidle state
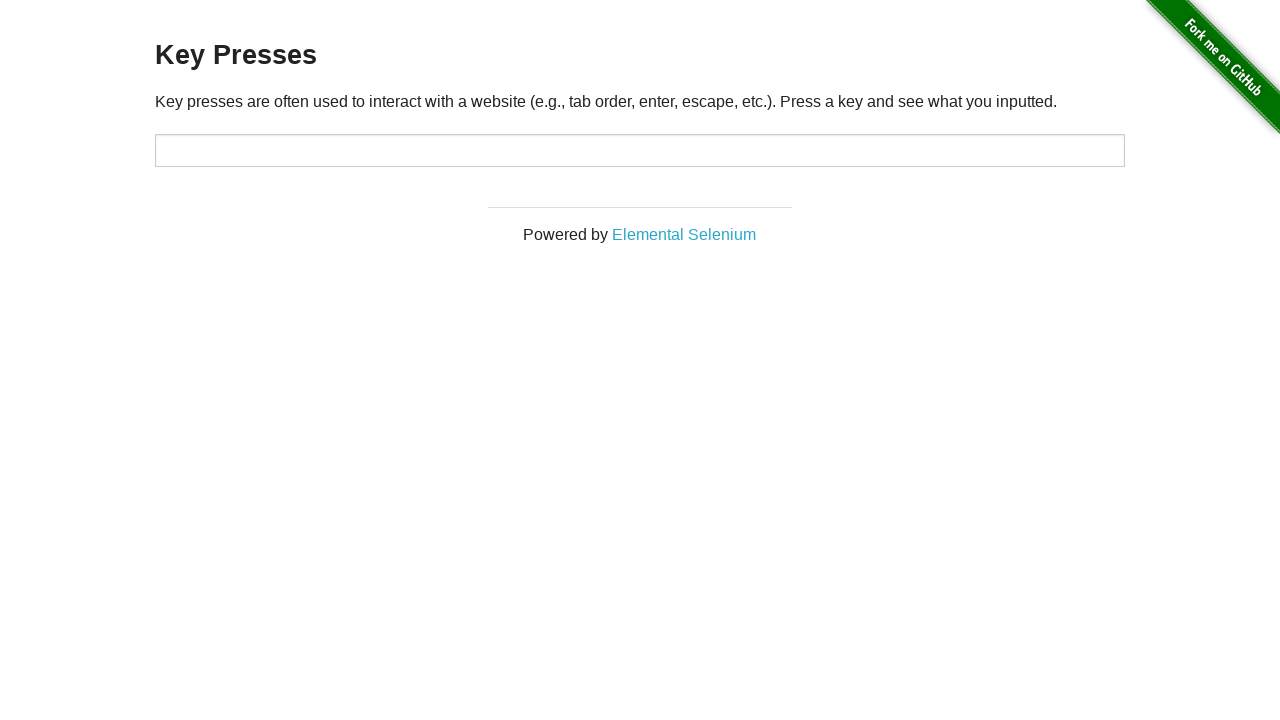

Pressed key 1
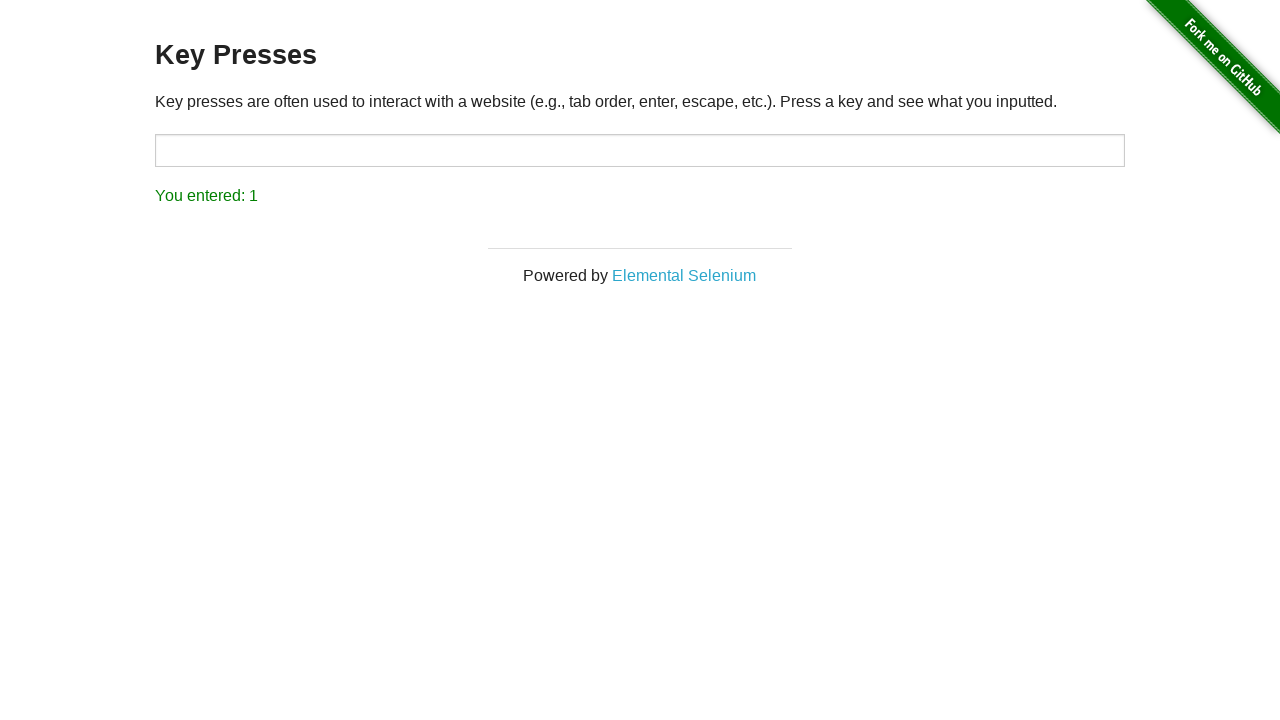

Verified key 1 press was registered on the page
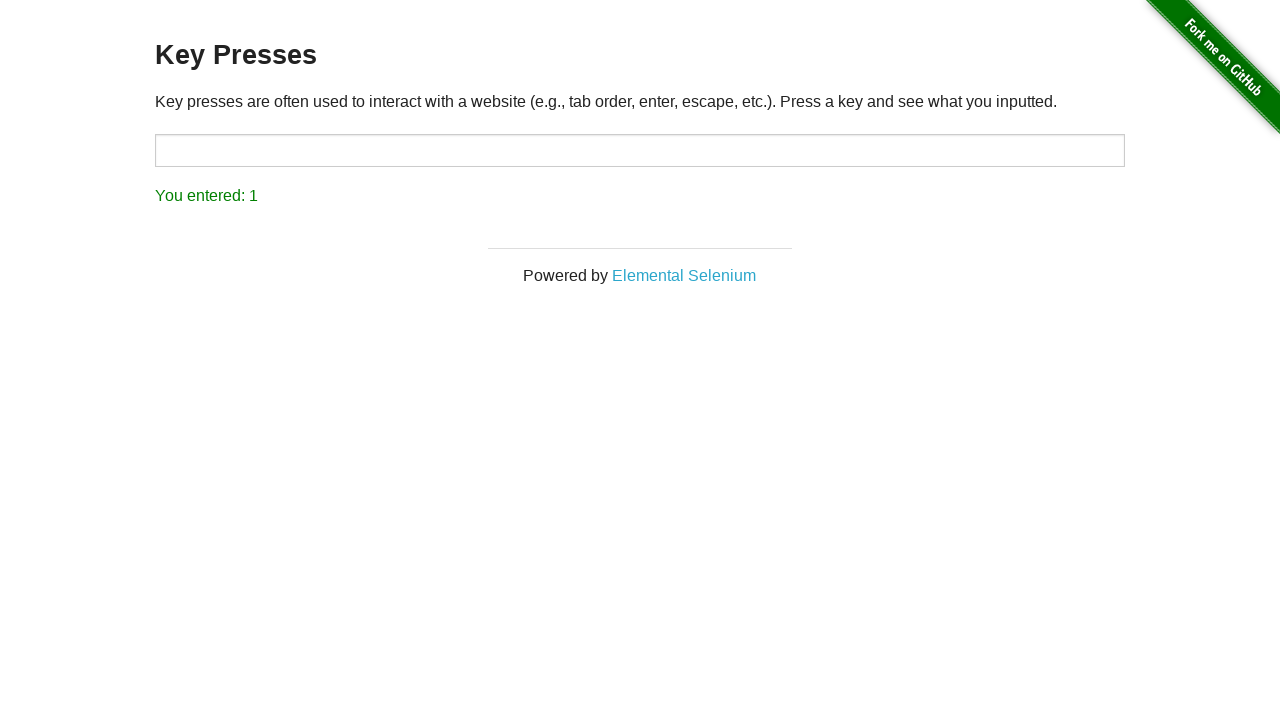

Pressed key 2
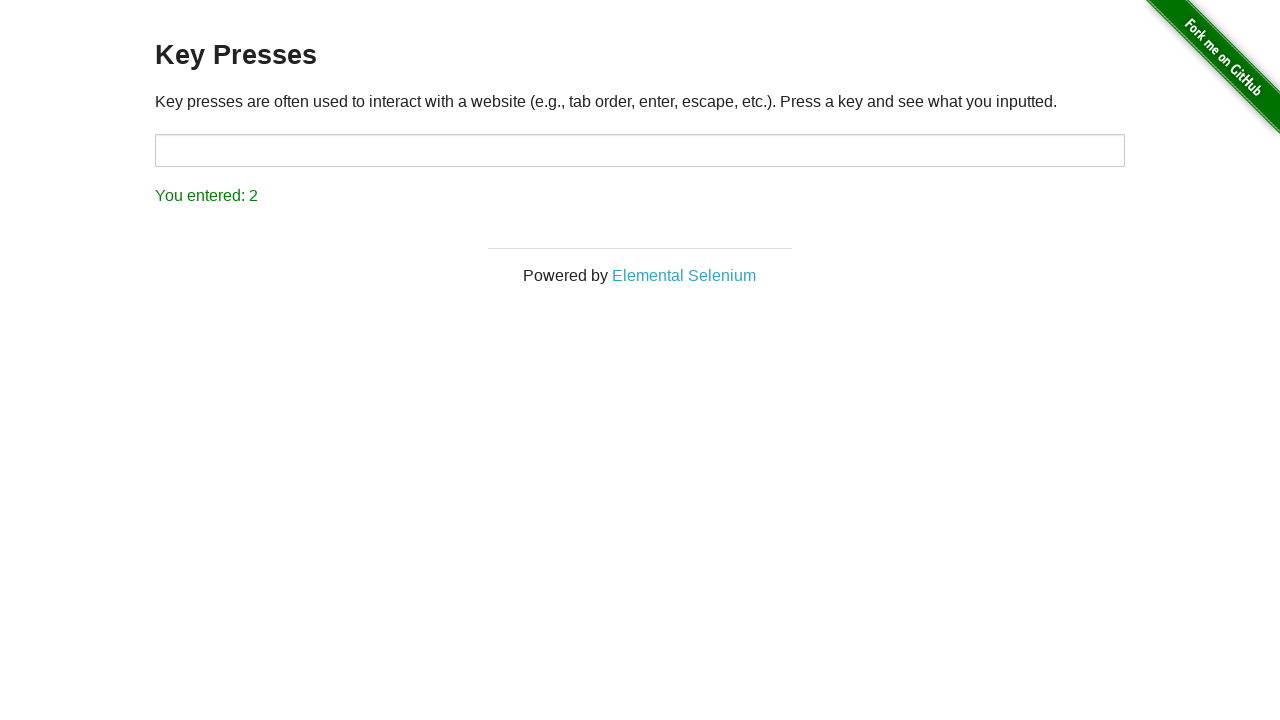

Verified key 2 press was registered on the page
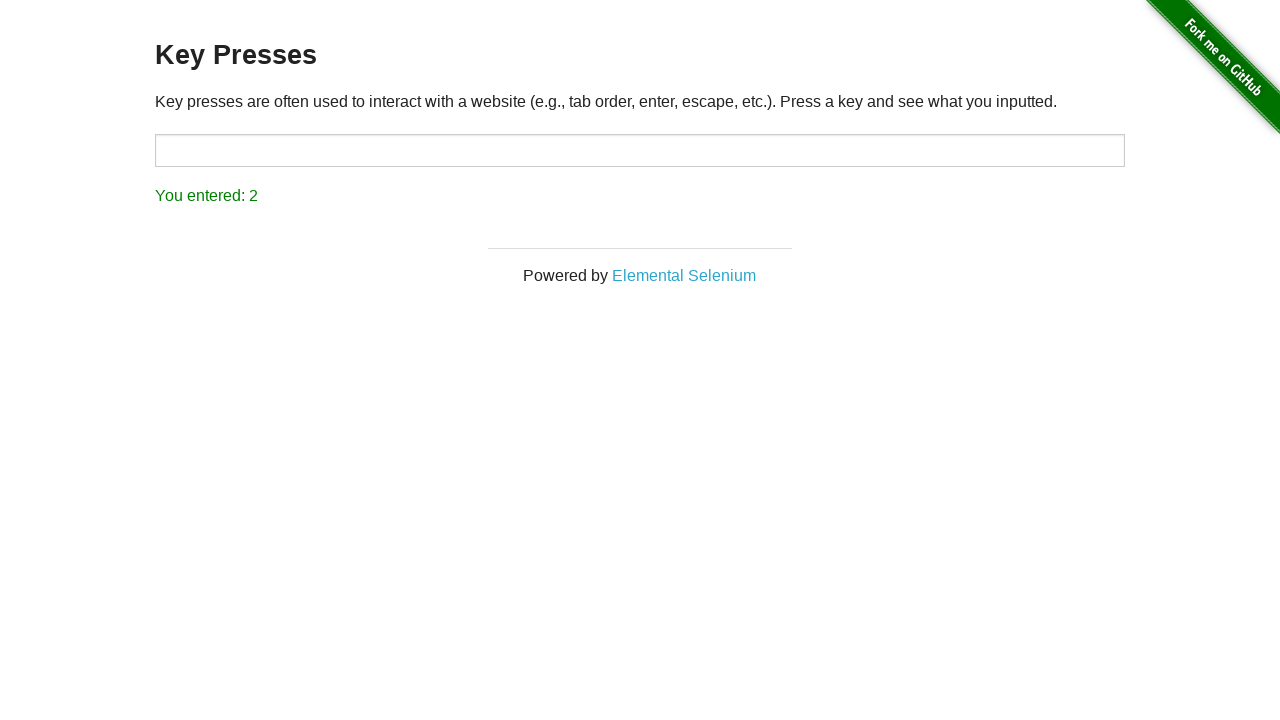

Pressed key 3
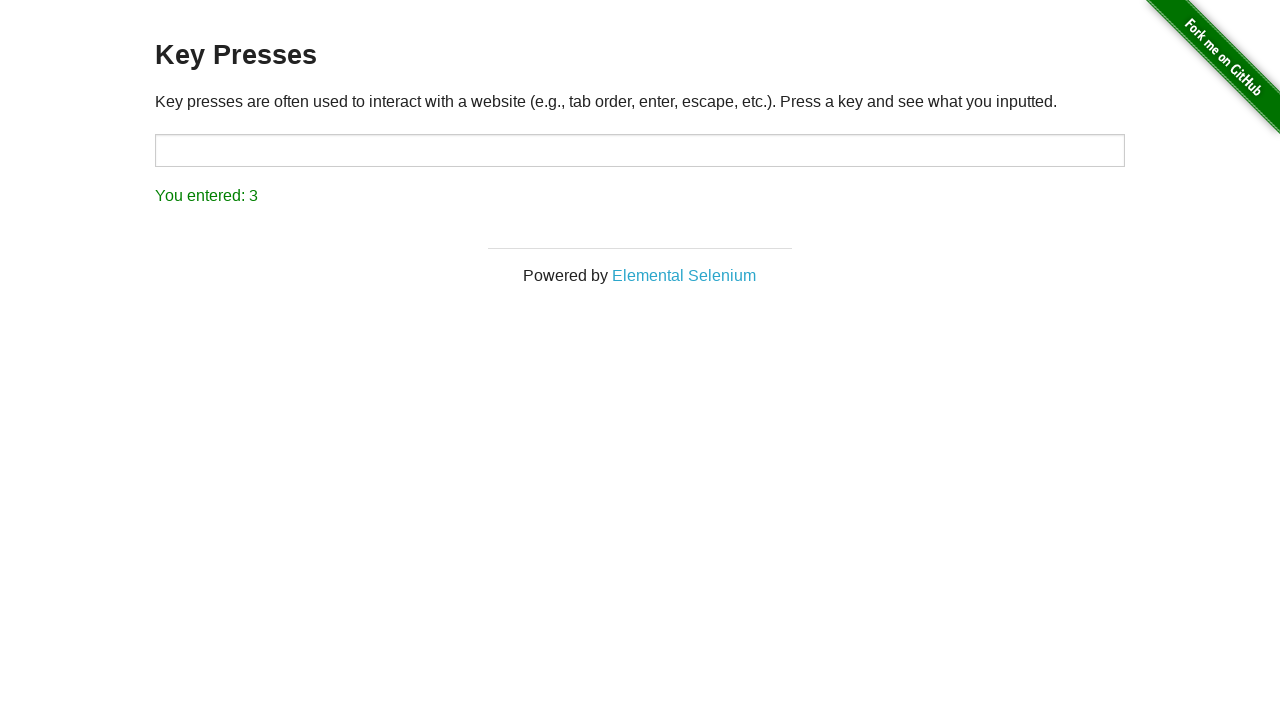

Verified key 3 press was registered on the page
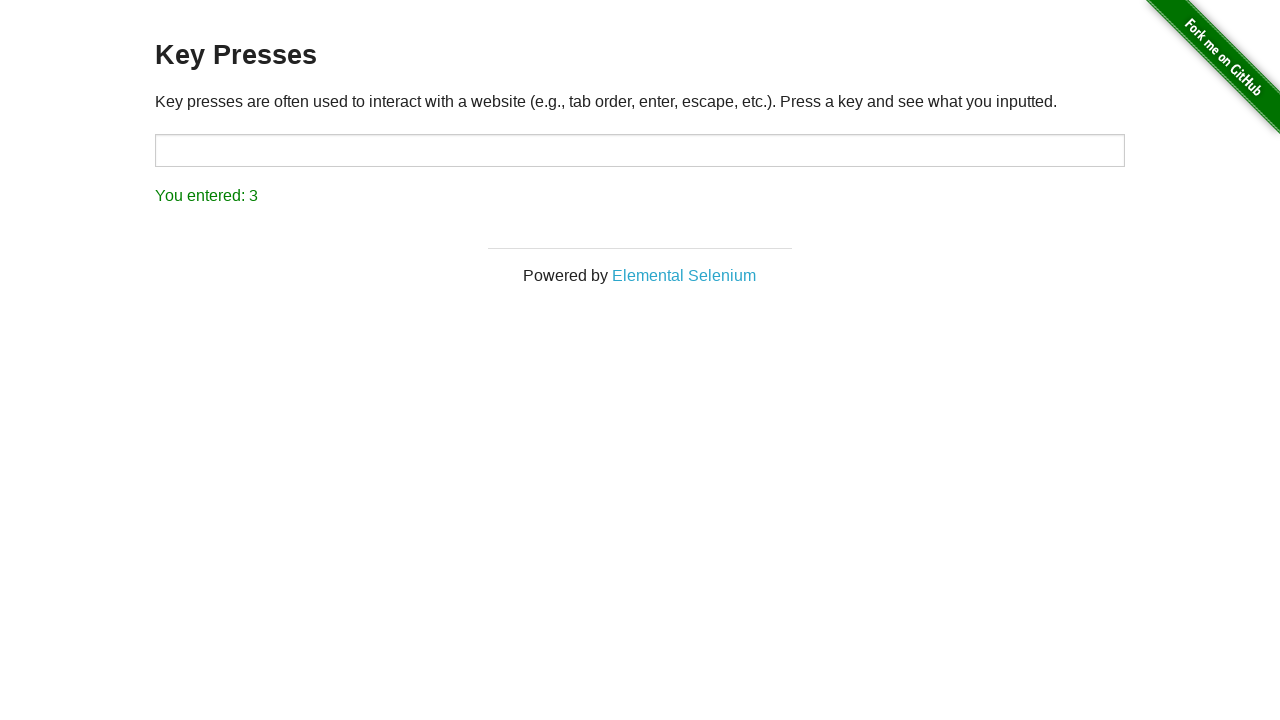

Pressed key 4
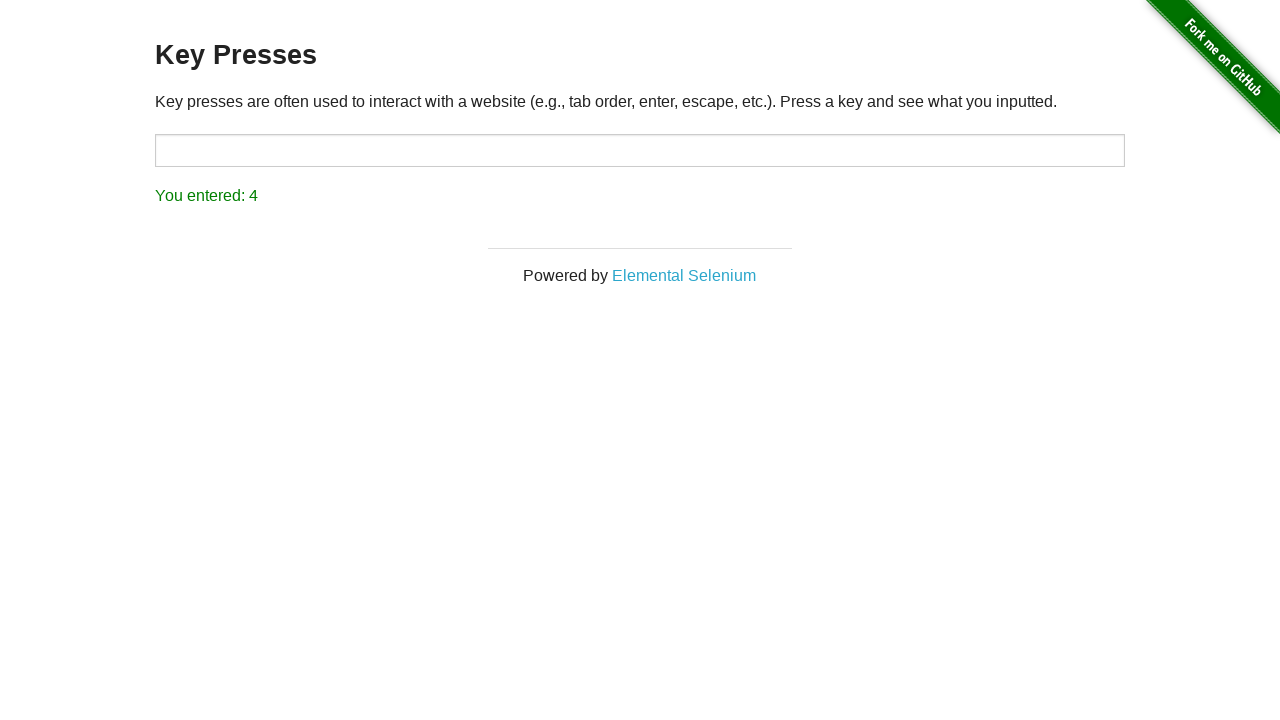

Verified key 4 press was registered on the page
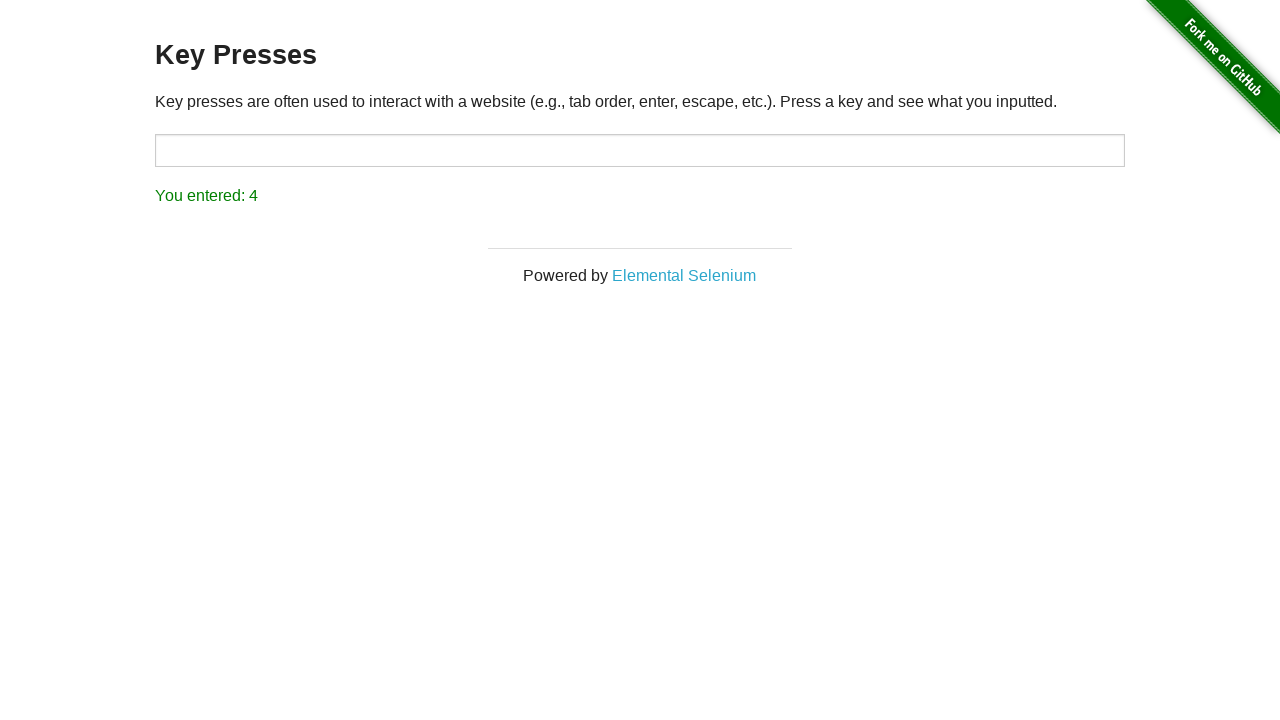

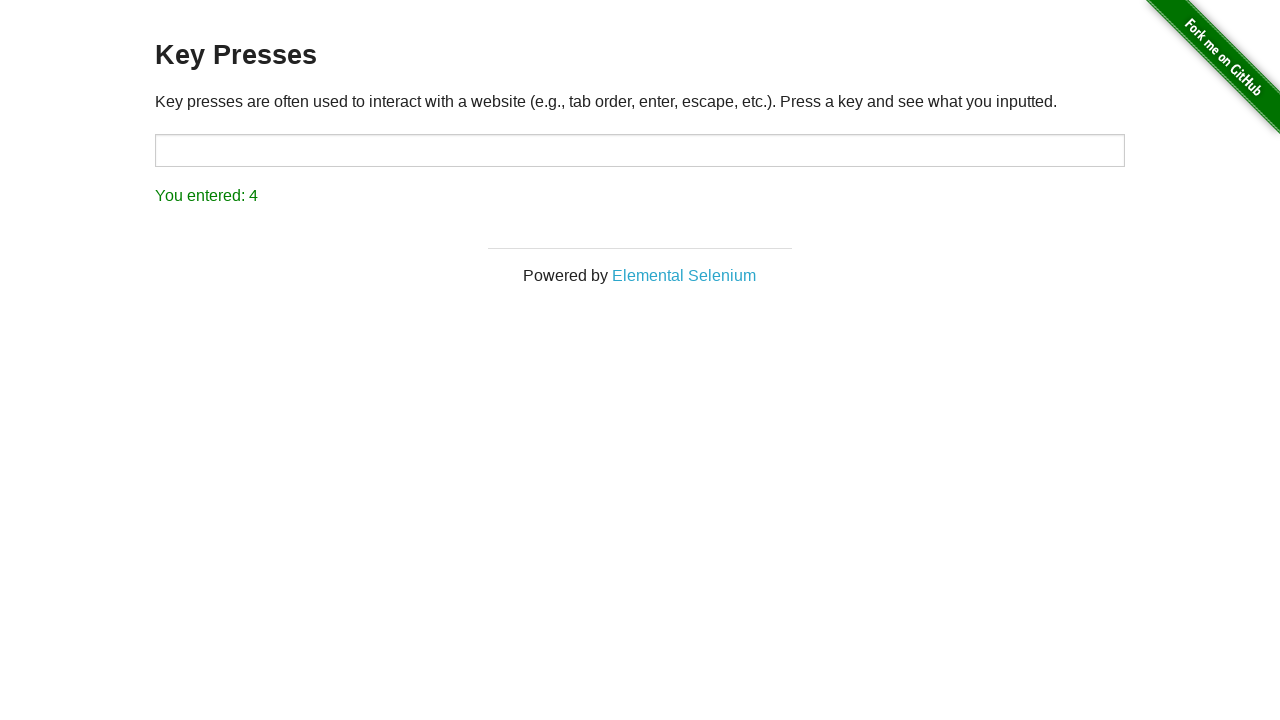